Tests double-click functionality on a button and verifies that the expected text appears after double-clicking

Starting URL: https://automationfc.github.io/basic-form/index.html

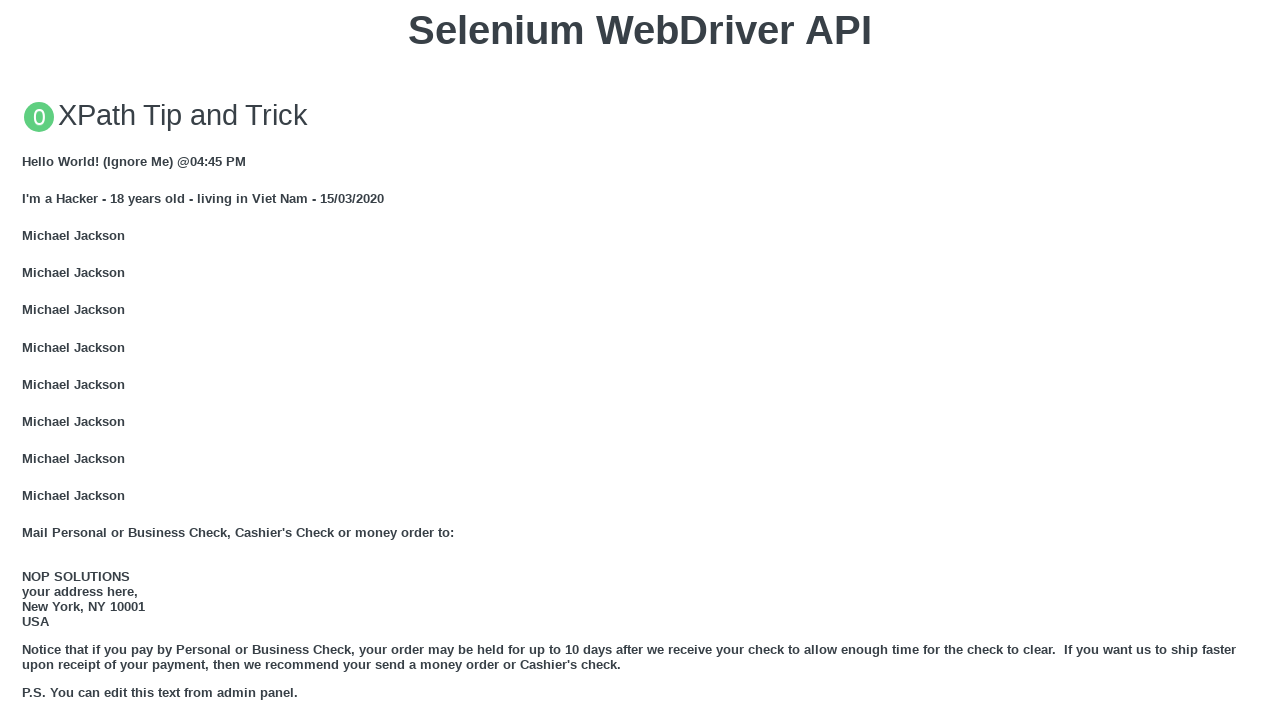

Scrolled to make double-click button visible
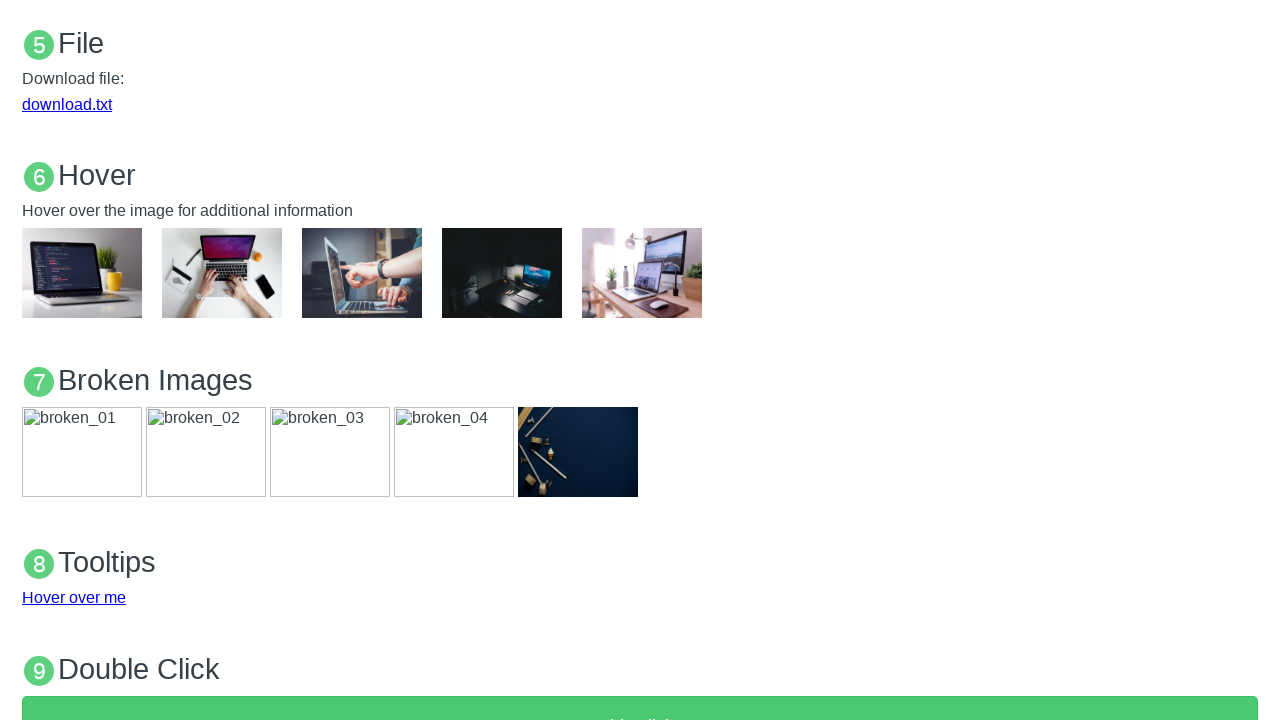

Double-clicked on 'Double click me' button at (640, 689) on xpath=//button[text()='Double click me']
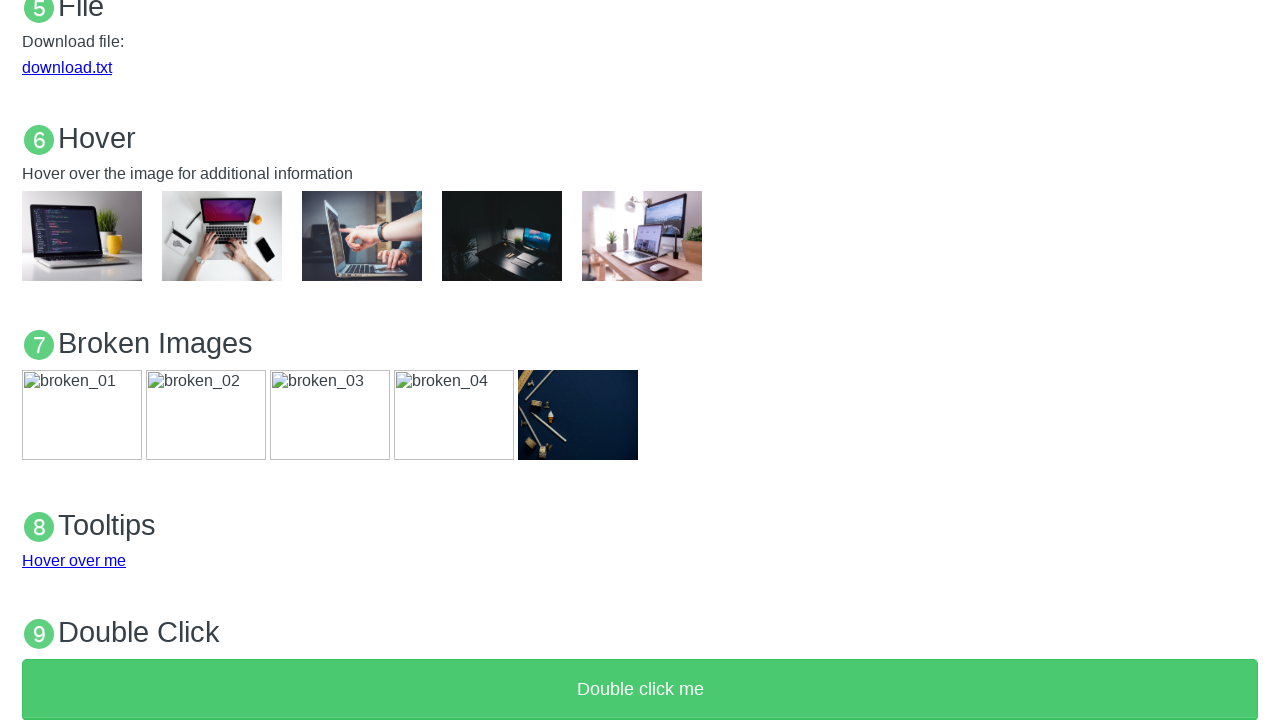

Retrieved text content from demo paragraph
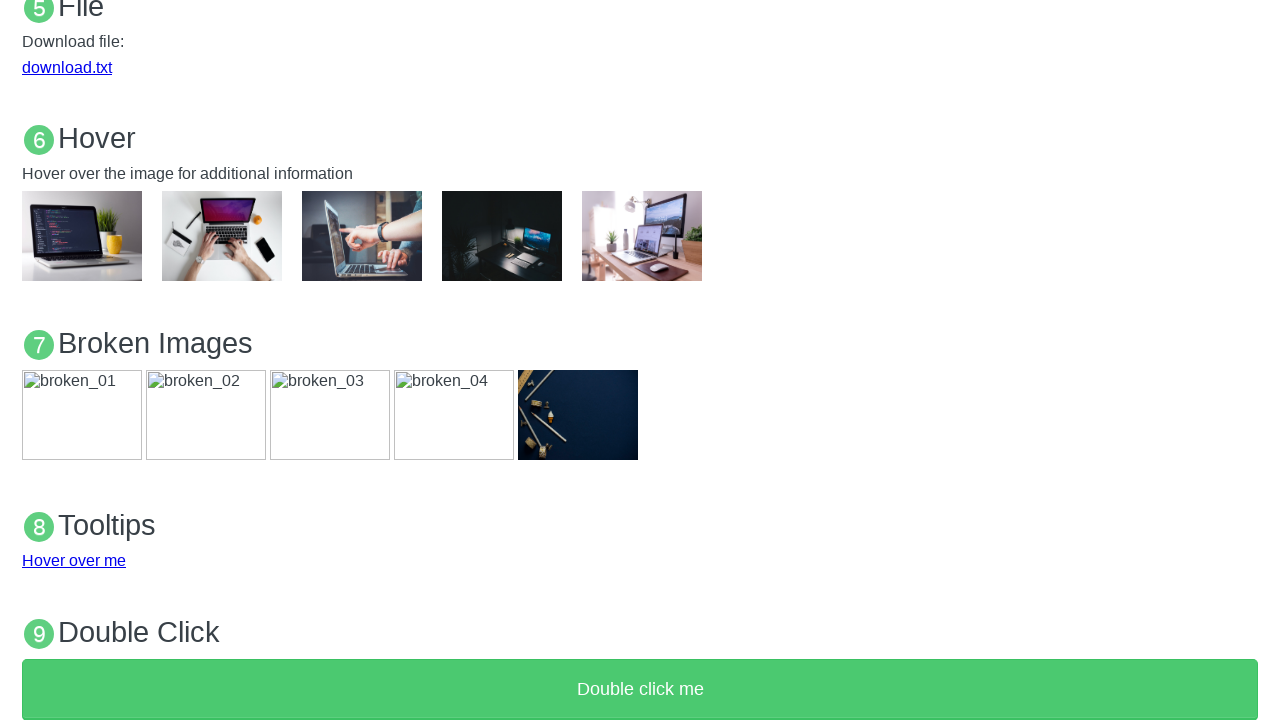

Verified that demo text is 'Hello Automation Guys!' after double-click
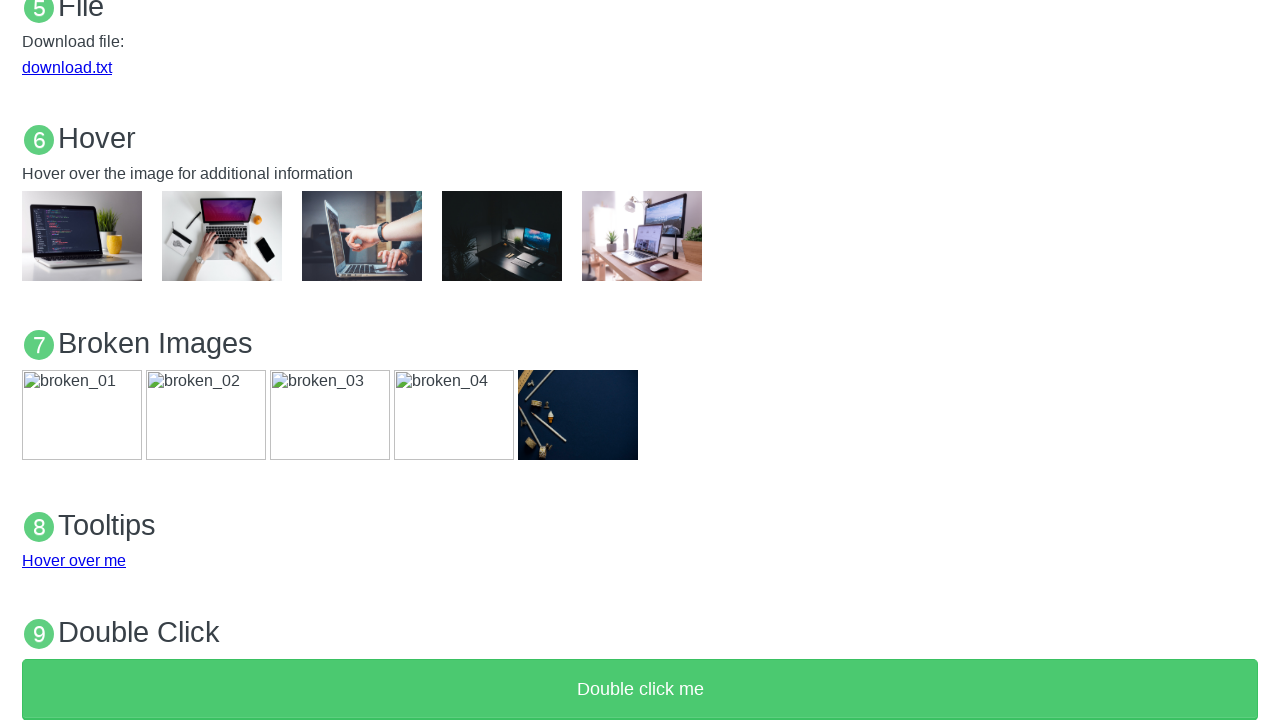

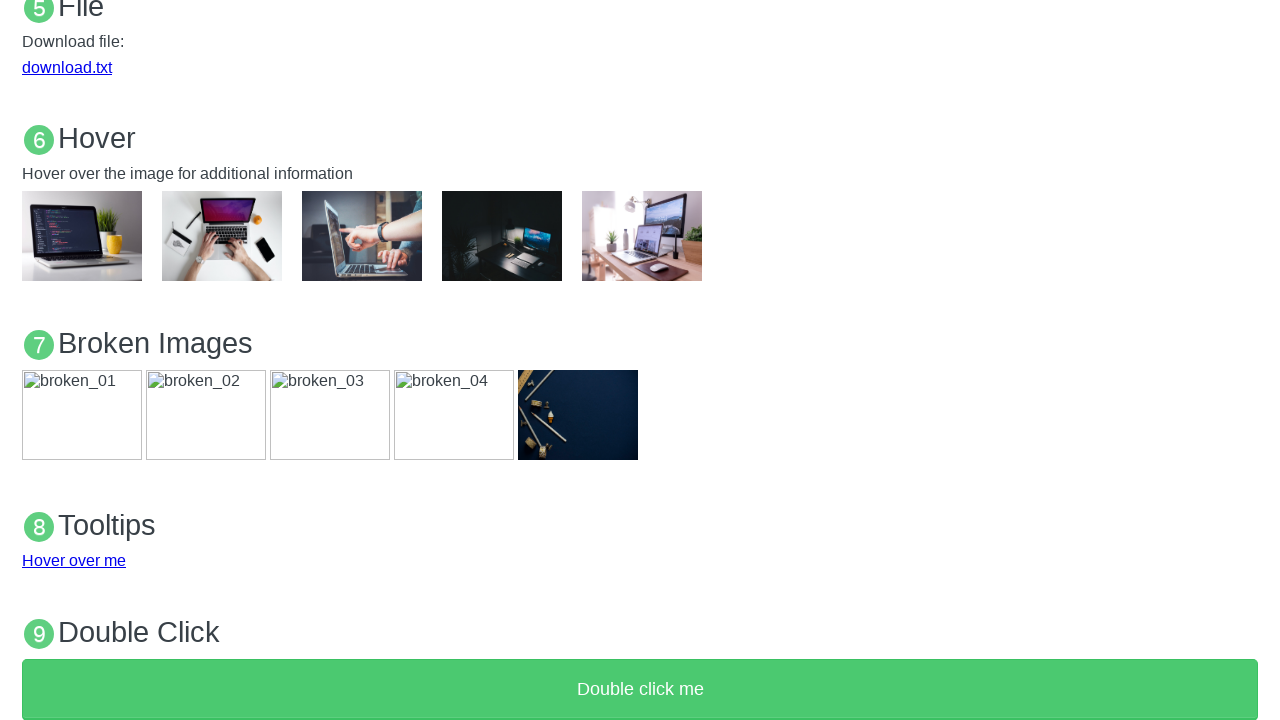